Tests GitHub user search and verifies that repository links are displayed after searching for a user

Starting URL: https://letcode.in/elements

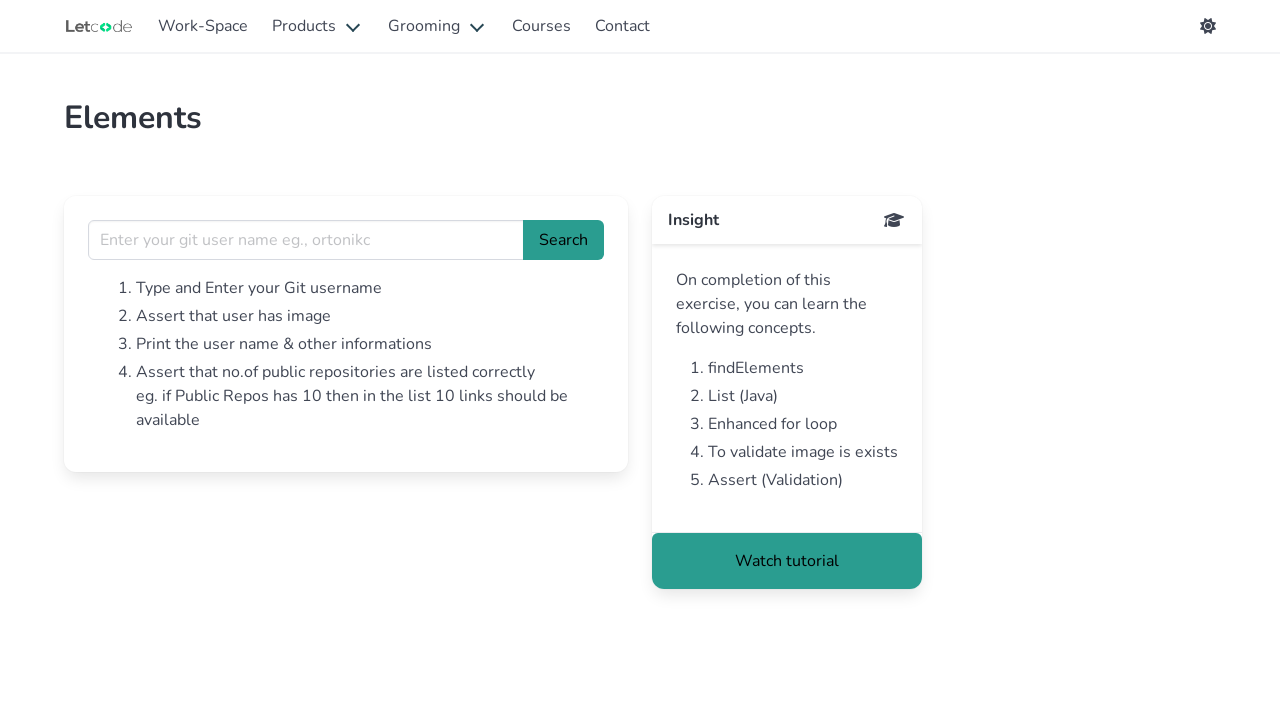

Filled GitHub username search box with 'torvalds' on input[name='username']
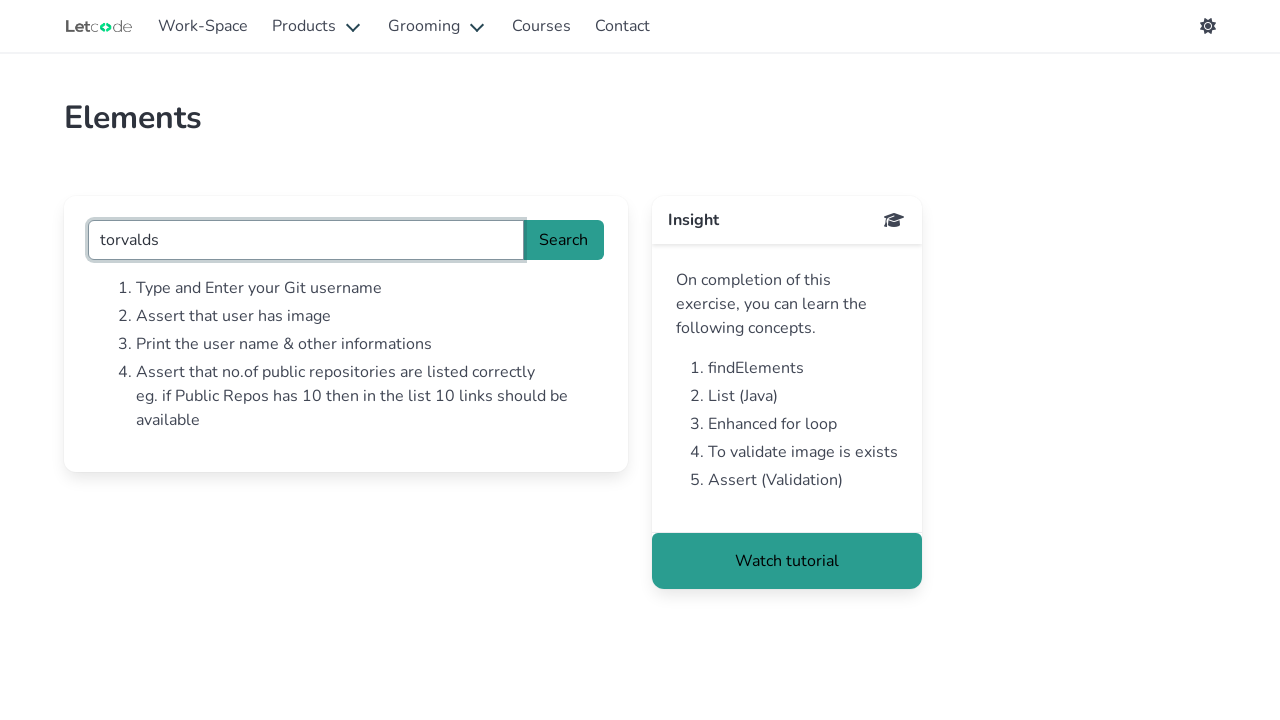

Clicked search button to search for user at (564, 240) on #search
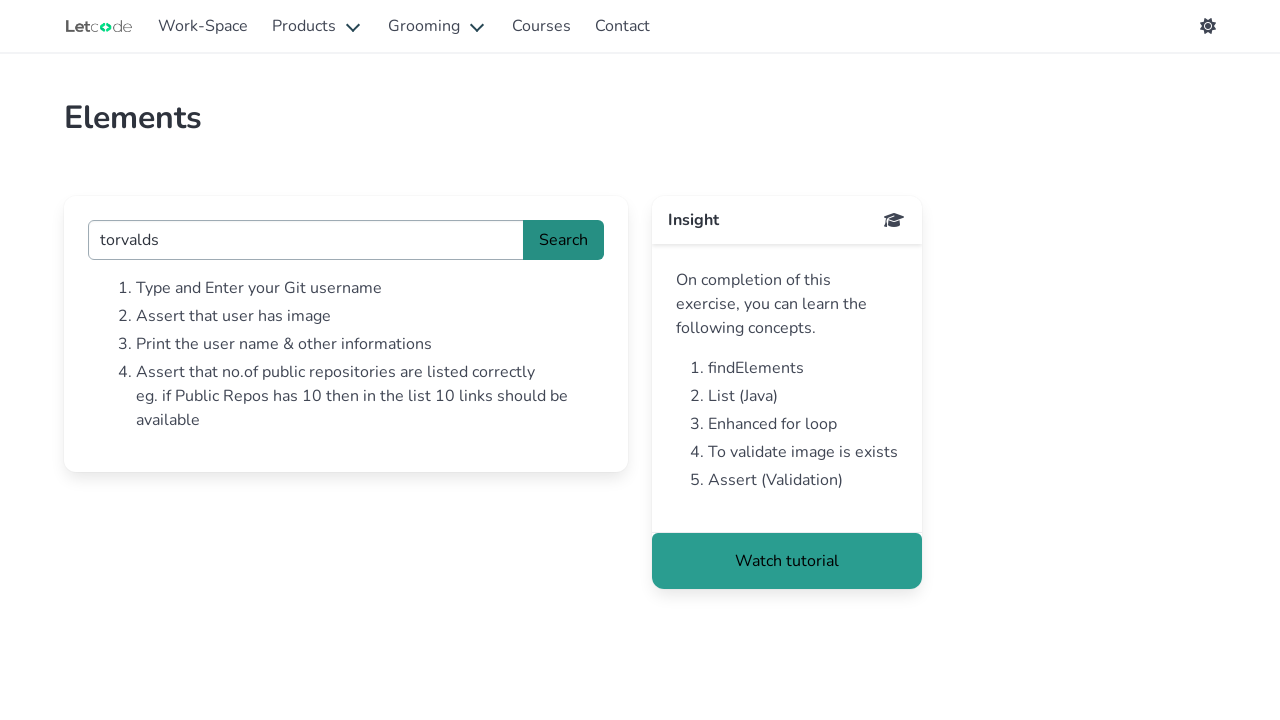

Repository links loaded for user 'torvalds'
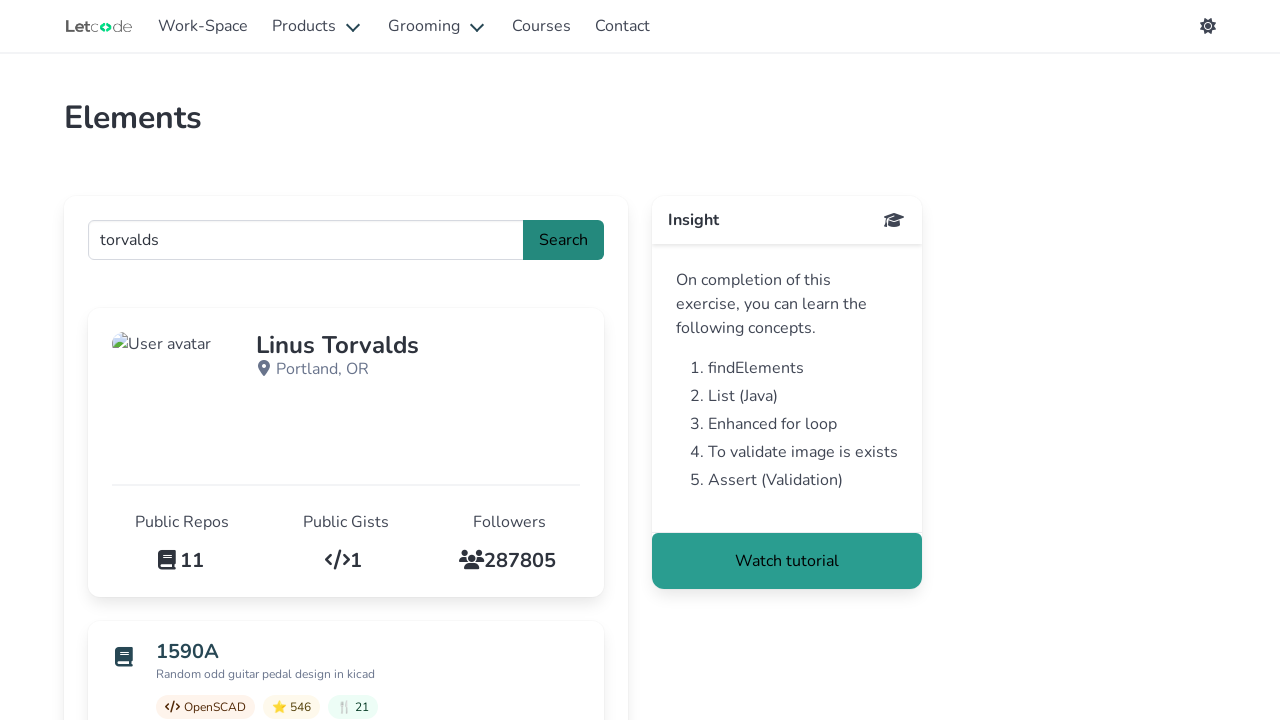

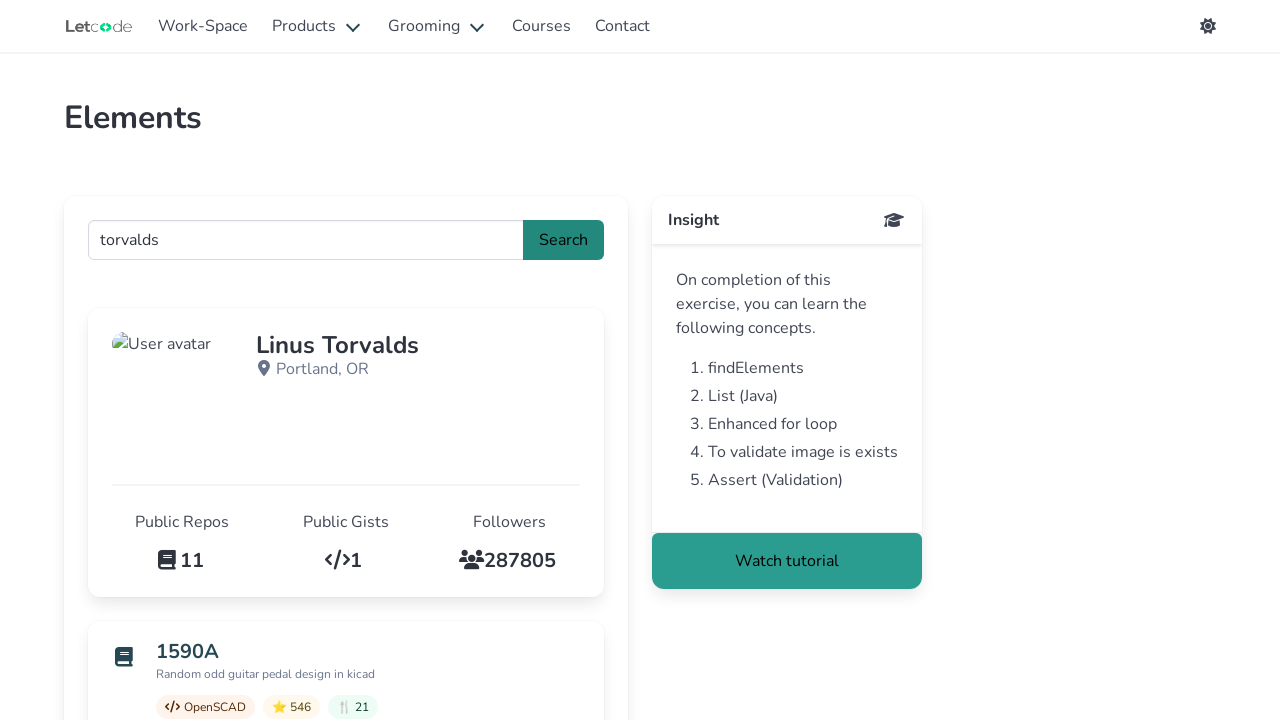